Tests slider functionality by clicking and holding the range input slider, then dragging it by an offset to change its value.

Starting URL: https://demoqa.com/slider

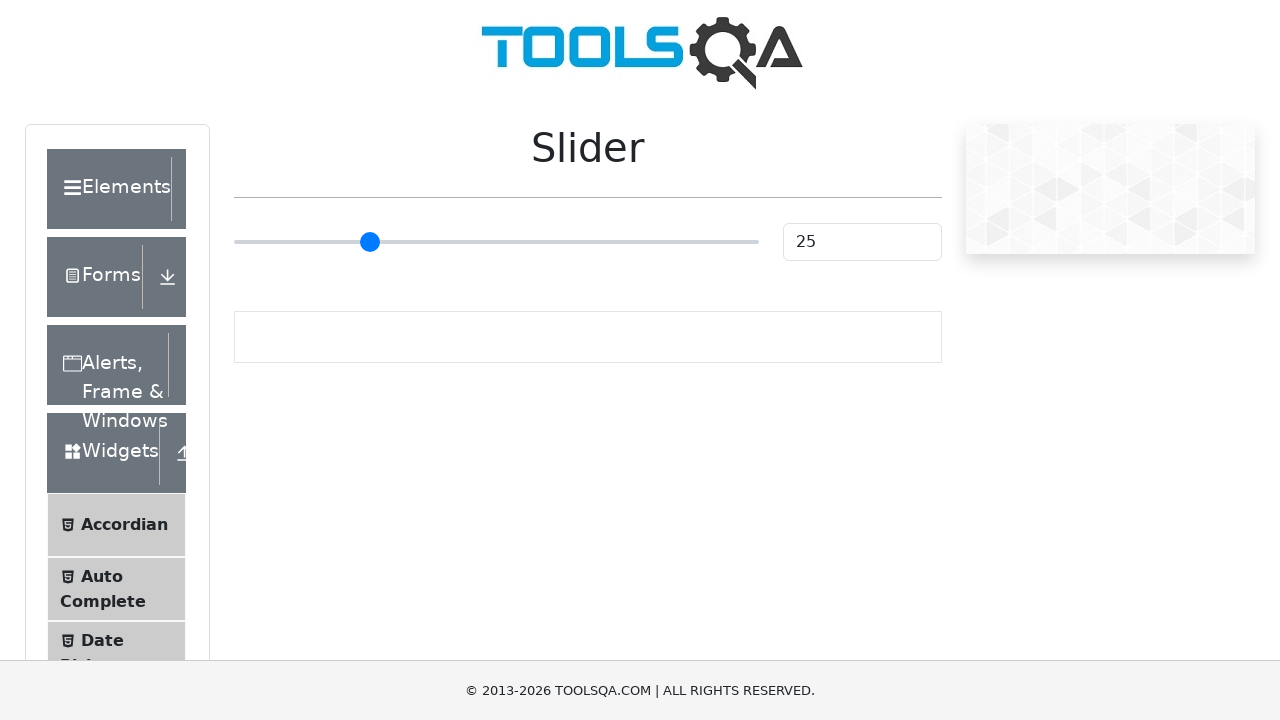

Located the range slider input element
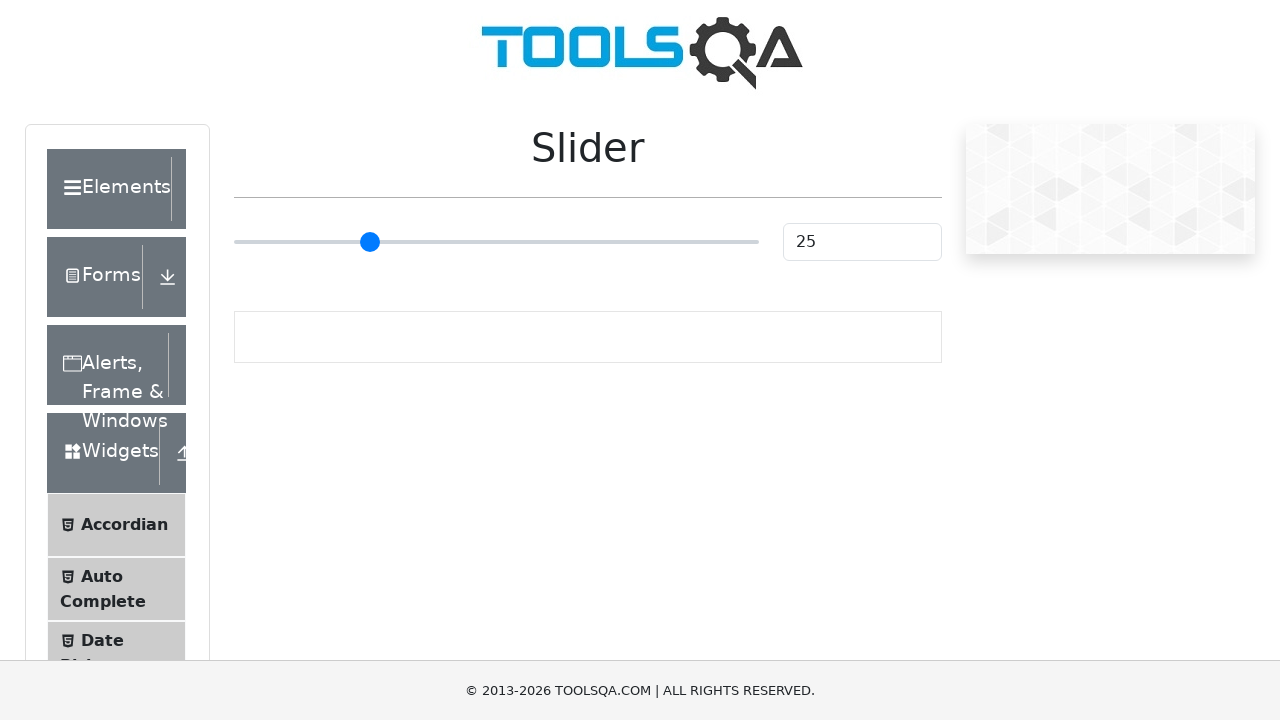

Dragged range slider 100 pixels to the right to change its value at (334, 223)
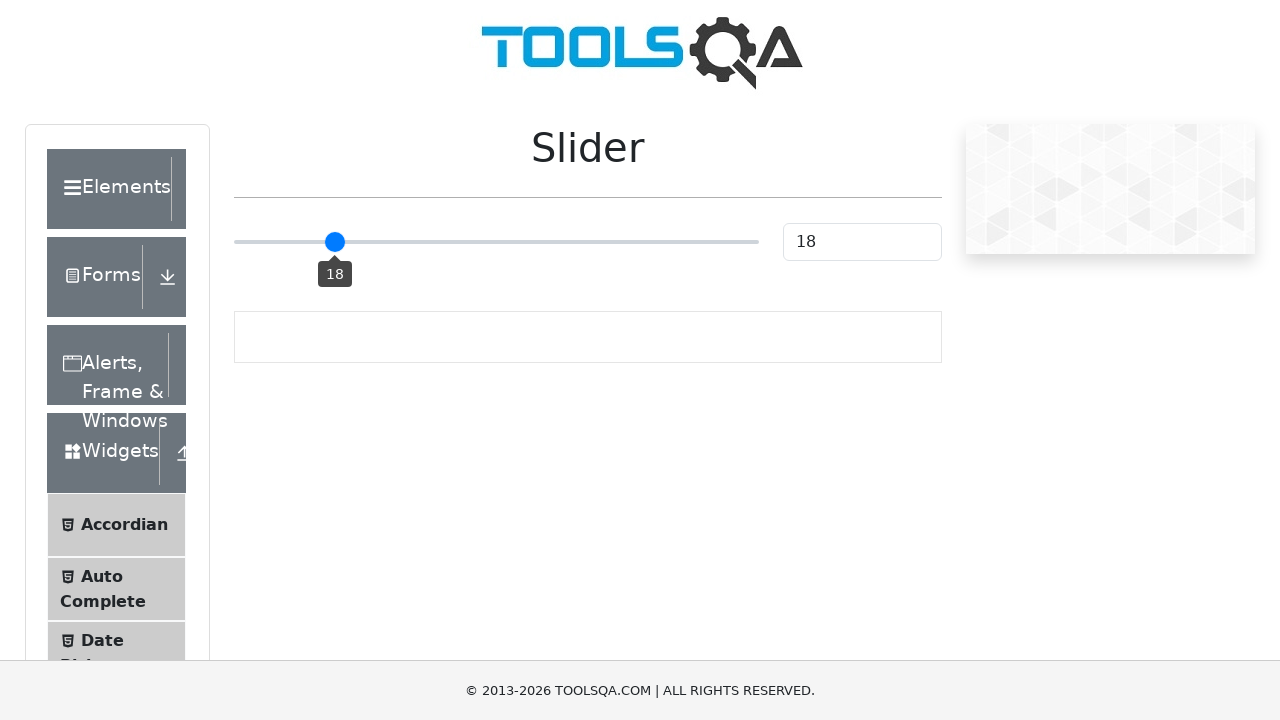

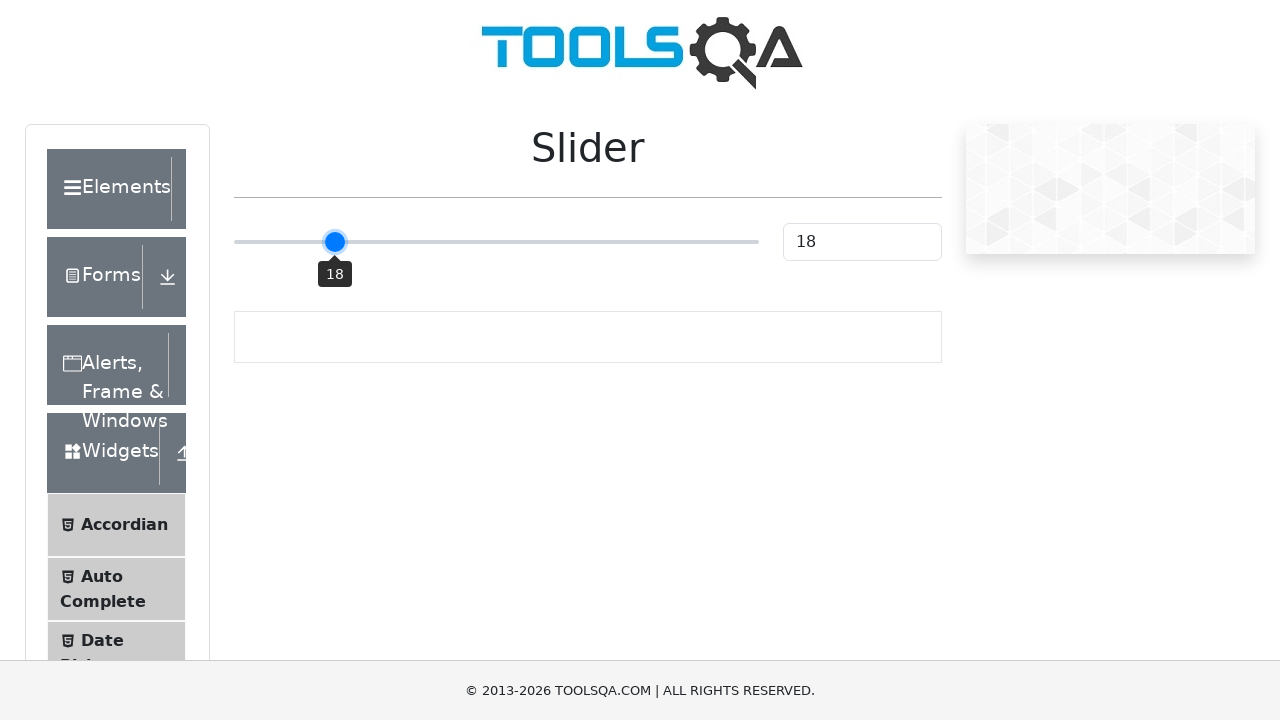